Tests editing a todo item by double-clicking, filling new text, and pressing Enter

Starting URL: https://demo.playwright.dev/todomvc

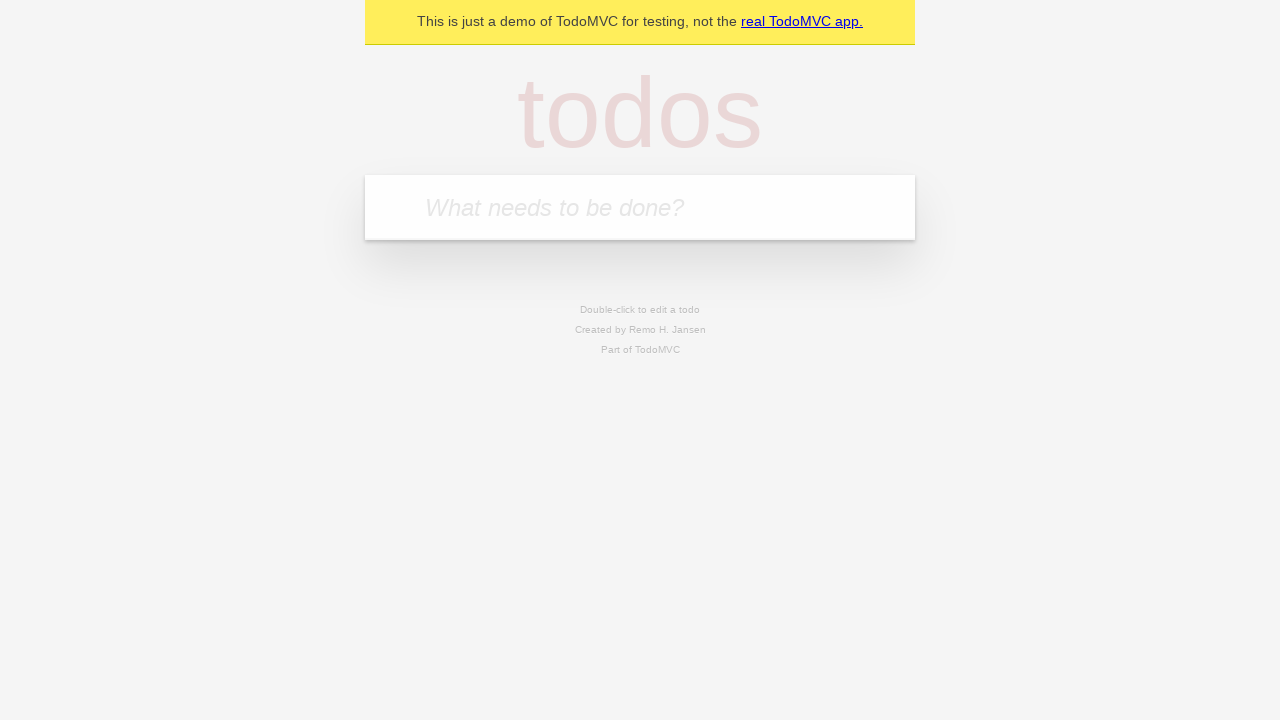

Filled new todo field with 'draft Christmas Party plans' on internal:attr=[placeholder="What needs to be done?"i]
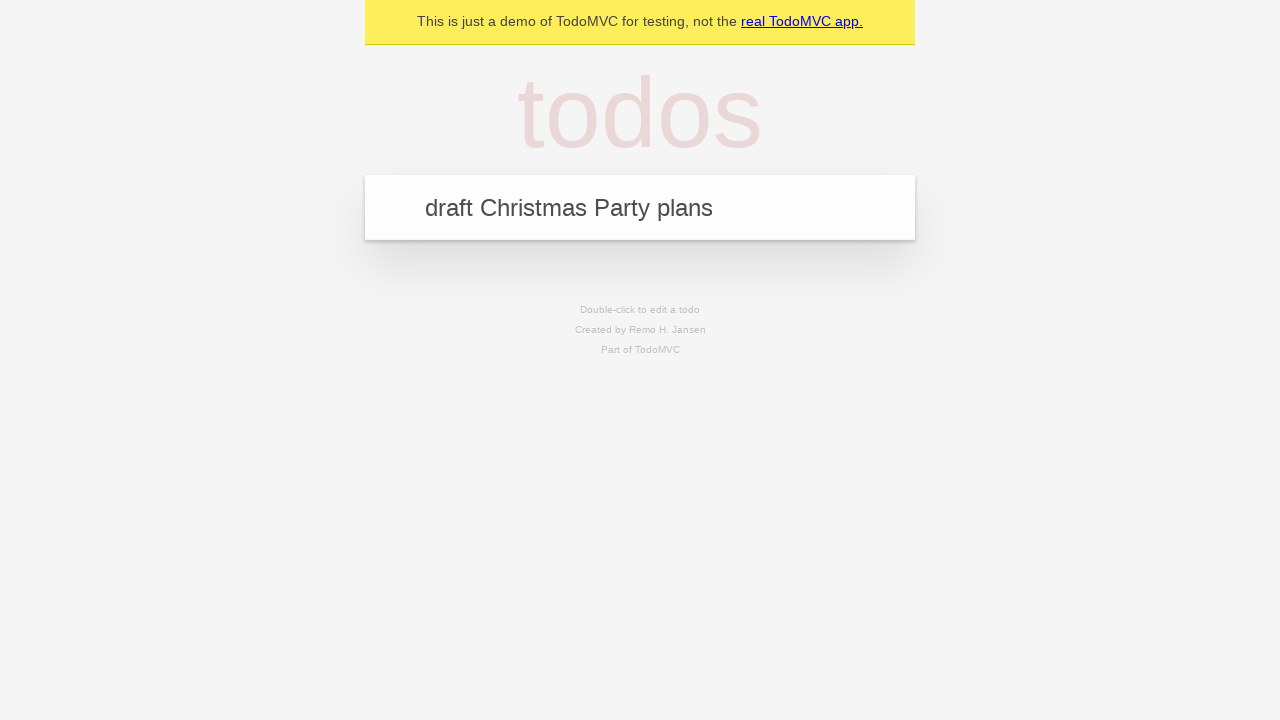

Pressed Enter to add todo item 'draft Christmas Party plans' on internal:attr=[placeholder="What needs to be done?"i]
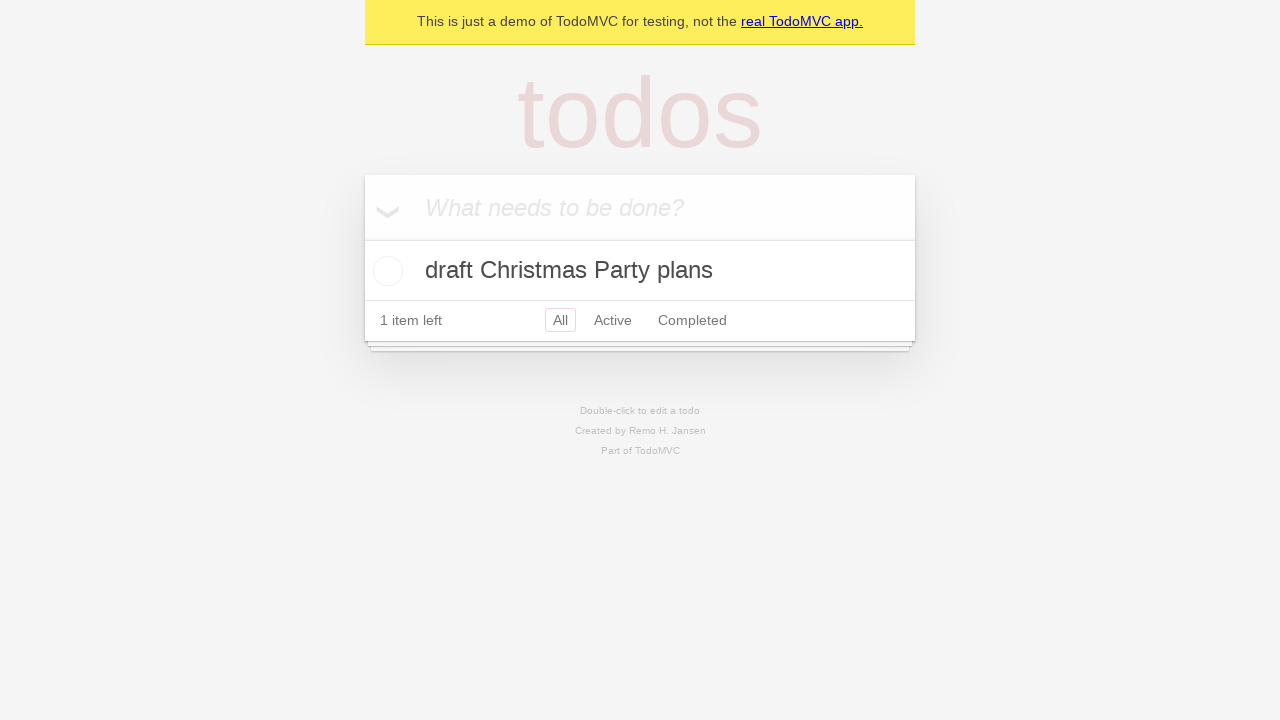

Filled new todo field with 'tell HR about the party' on internal:attr=[placeholder="What needs to be done?"i]
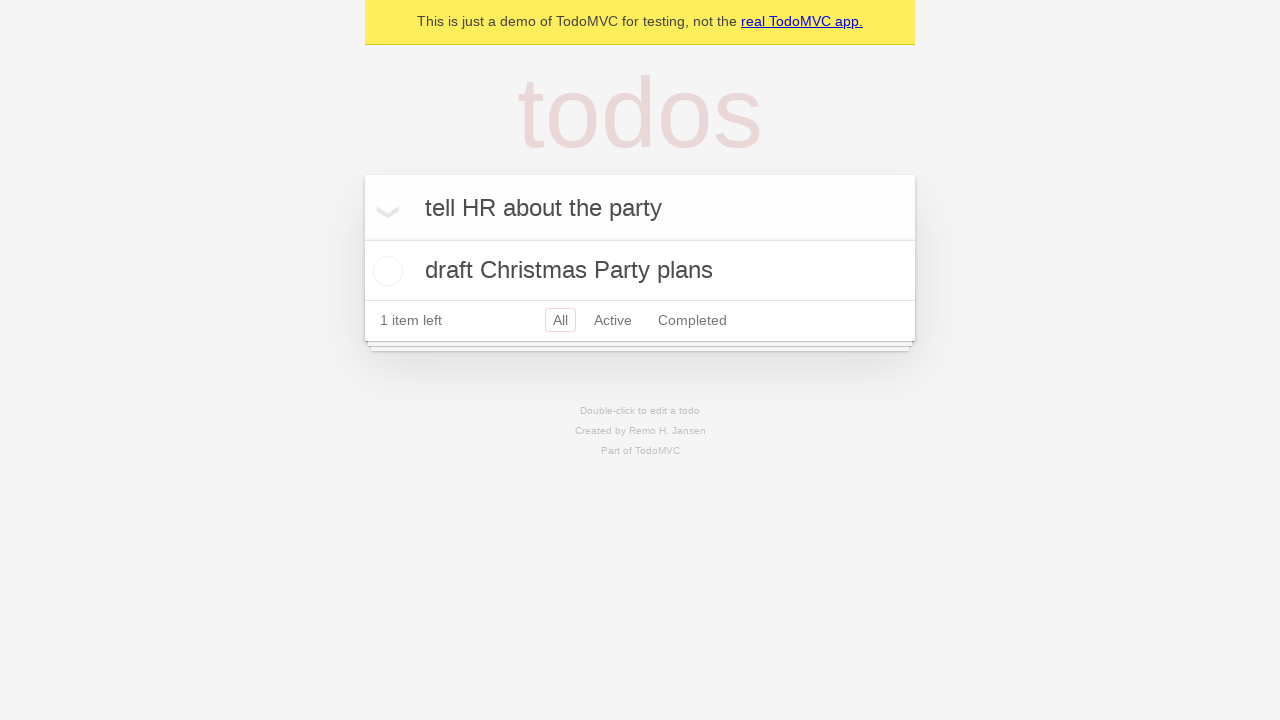

Pressed Enter to add todo item 'tell HR about the party' on internal:attr=[placeholder="What needs to be done?"i]
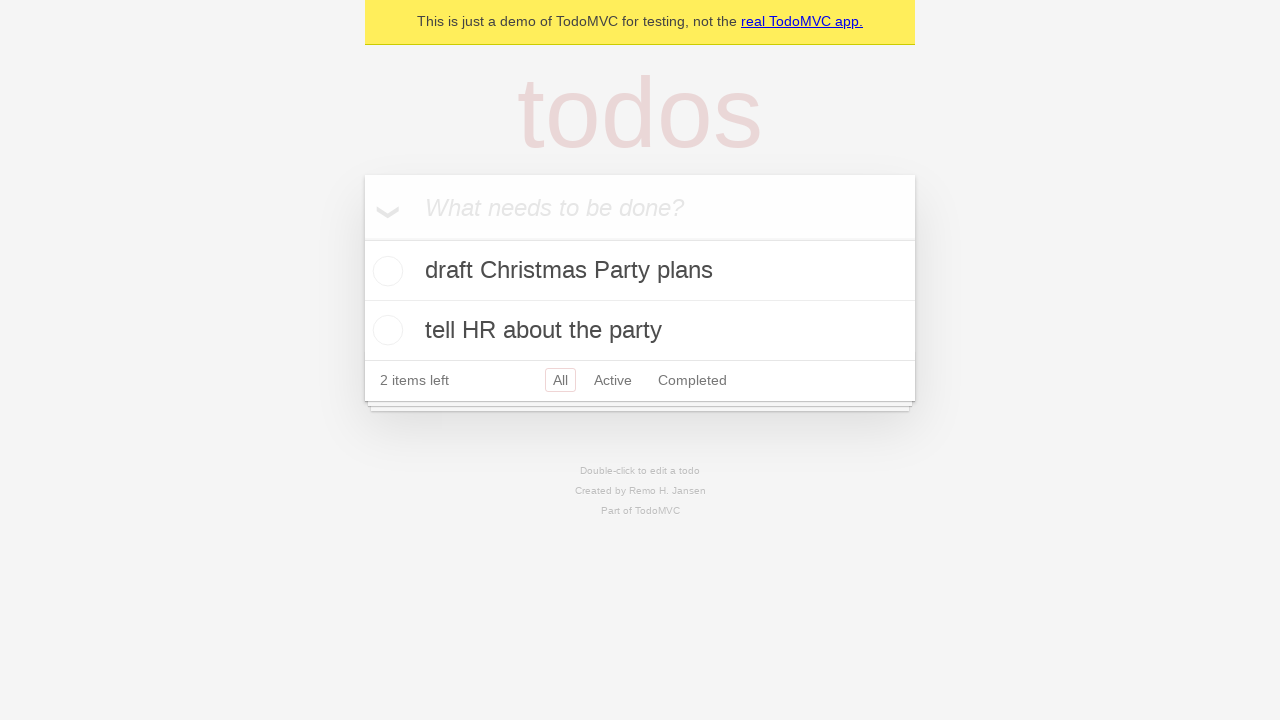

Filled new todo field with 'send party budget over to Finance' on internal:attr=[placeholder="What needs to be done?"i]
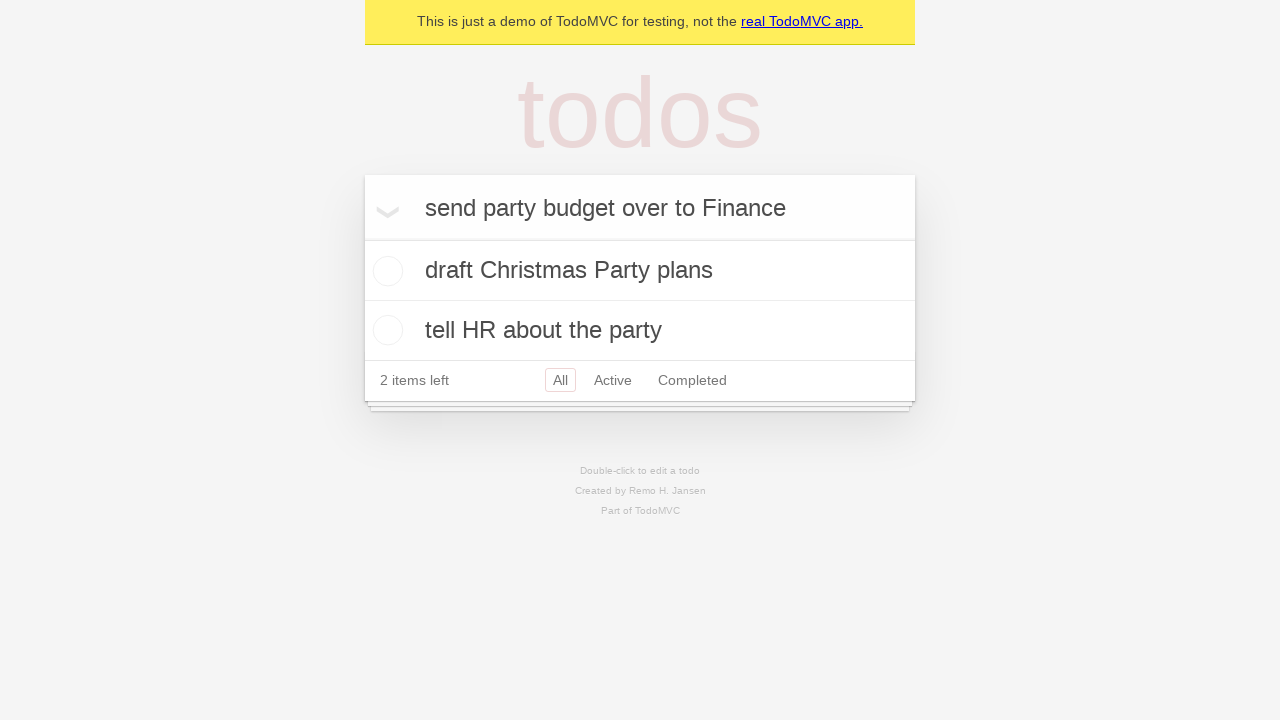

Pressed Enter to add todo item 'send party budget over to Finance' on internal:attr=[placeholder="What needs to be done?"i]
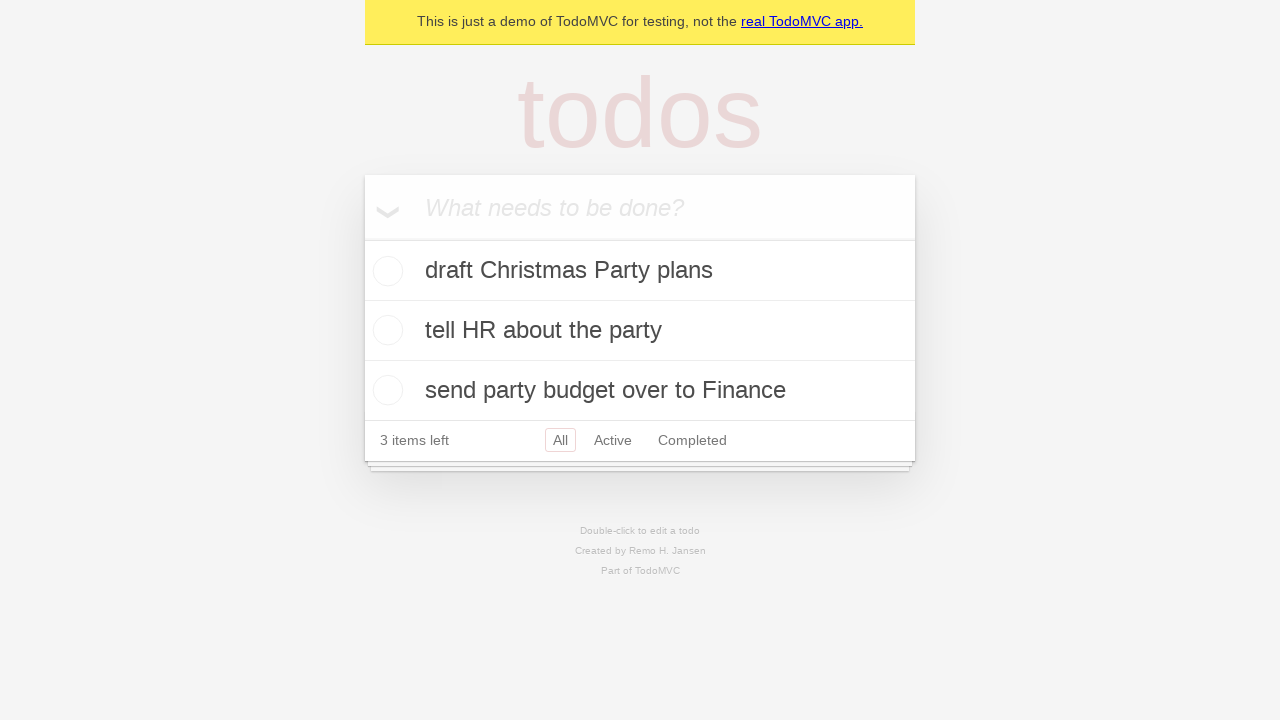

Filled new todo field with 'get the party accepted by Management' on internal:attr=[placeholder="What needs to be done?"i]
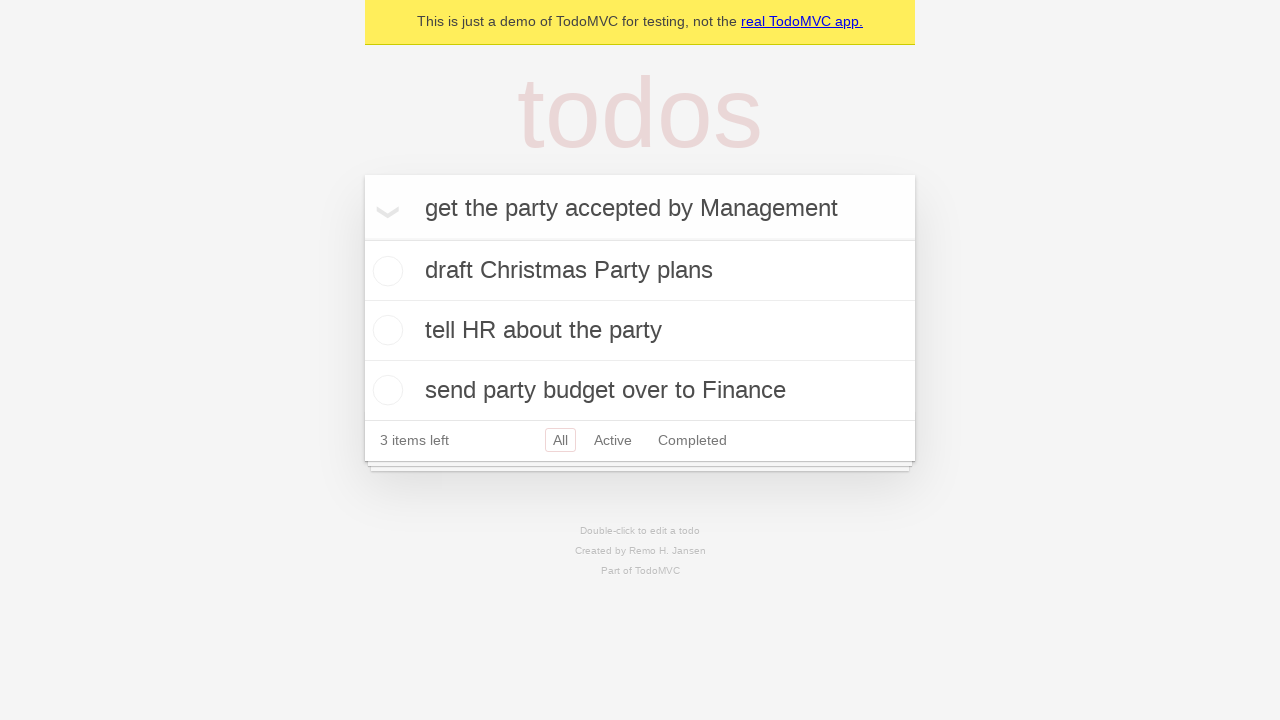

Pressed Enter to add todo item 'get the party accepted by Management' on internal:attr=[placeholder="What needs to be done?"i]
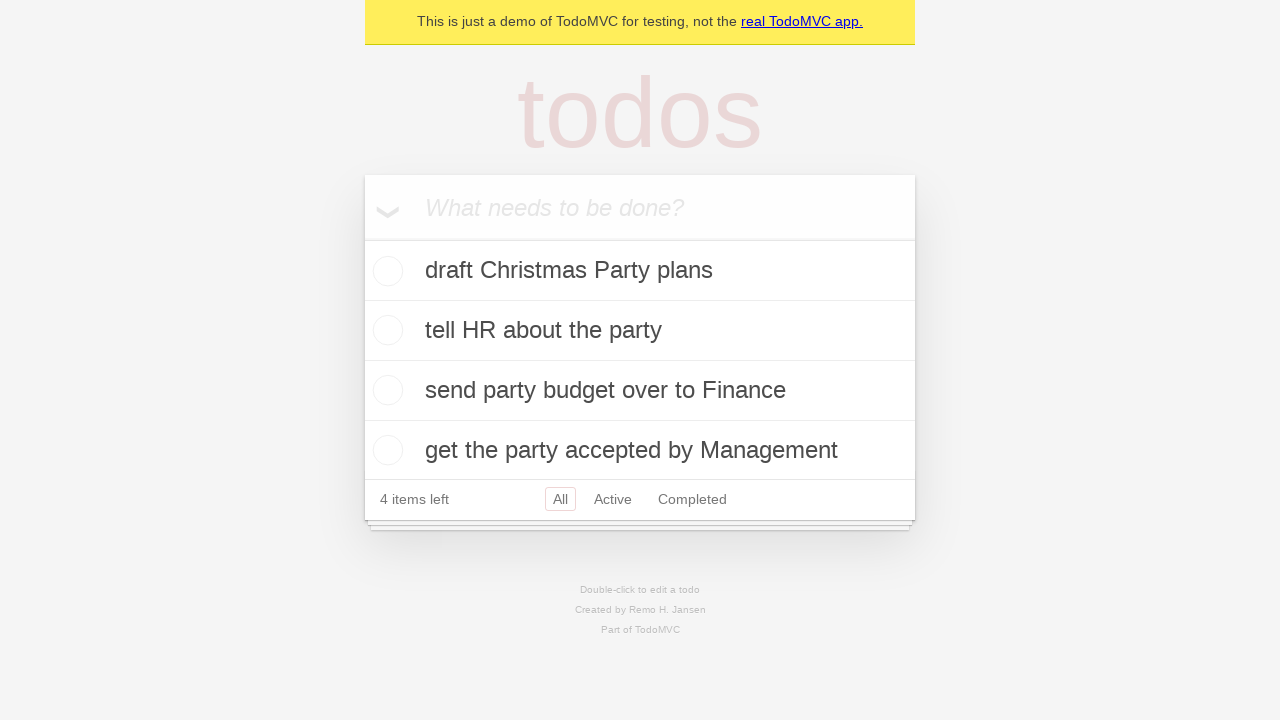

Double-clicked second todo item to enter edit mode at (640, 331) on internal:testid=[data-testid="todo-item"s] >> nth=1
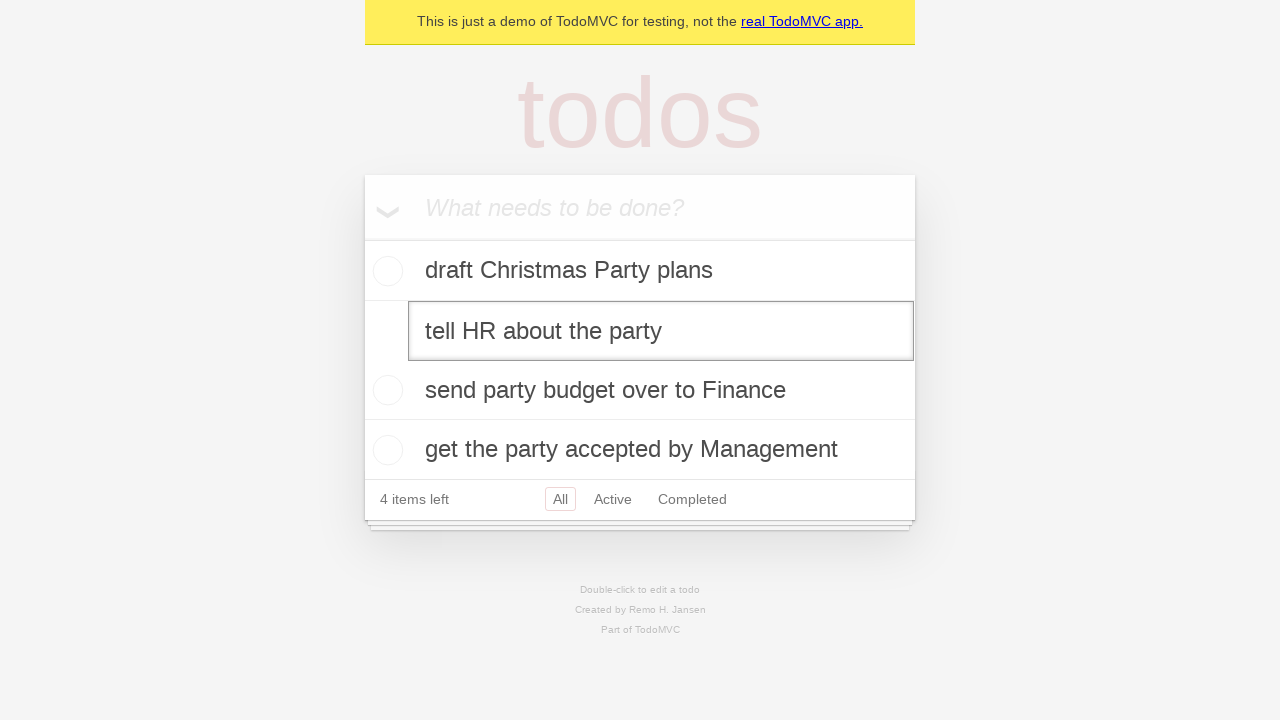

Filled edit field with new text 'buy some sausages' on internal:testid=[data-testid="todo-item"s] >> nth=1 >> internal:role=textbox[nam
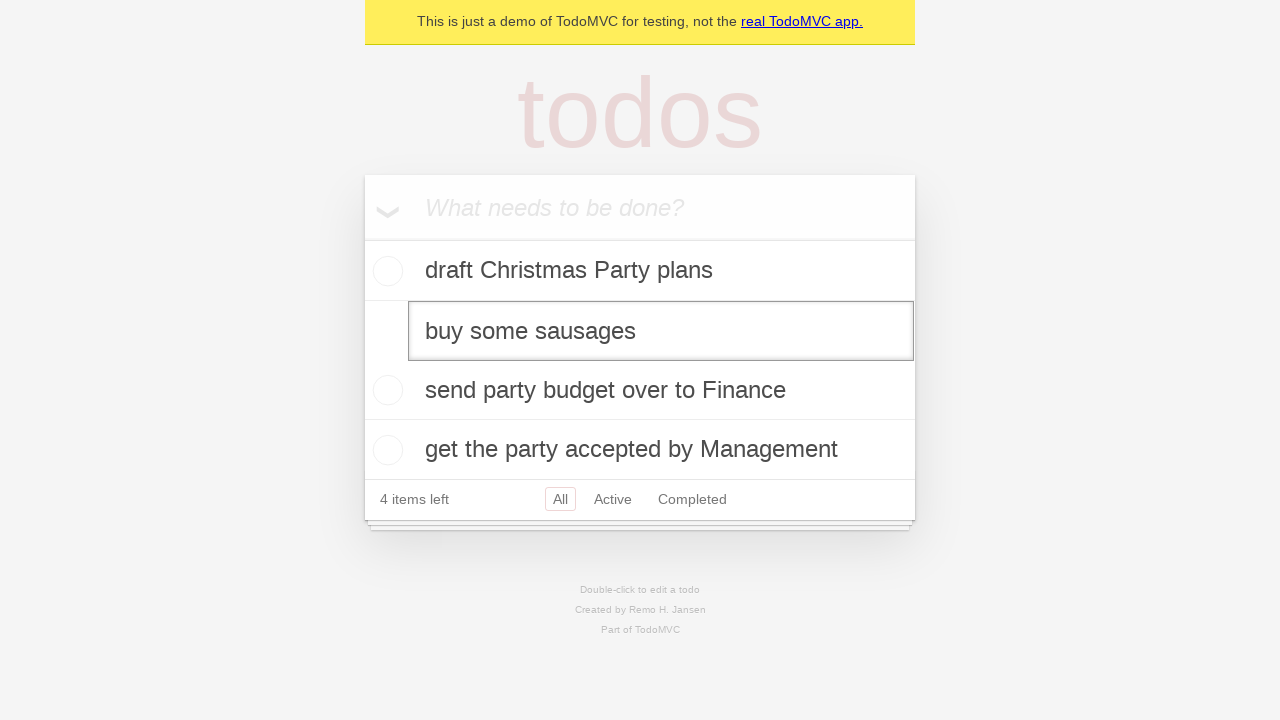

Pressed Enter to confirm edit and save changes on internal:testid=[data-testid="todo-item"s] >> nth=1 >> internal:role=textbox[nam
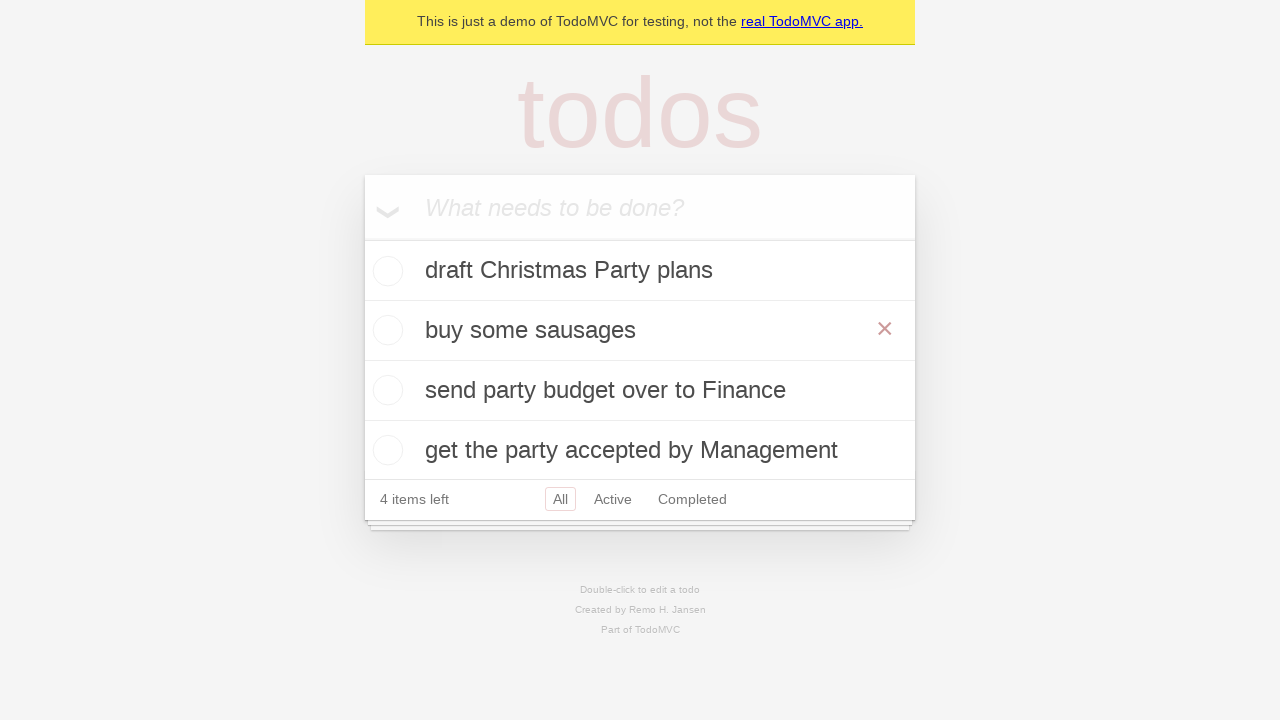

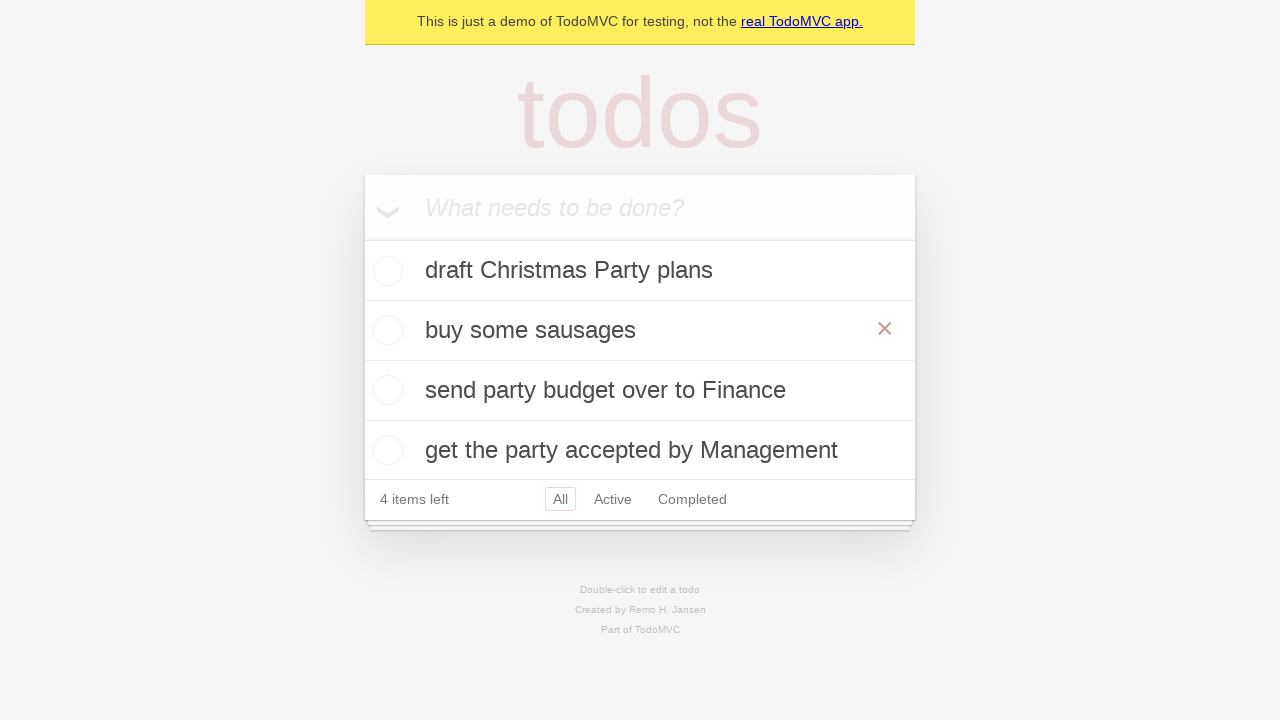